Navigates to the Katalon demo healthcare appointment website and clicks on the 'Make Appointment' button on the homepage

Starting URL: http://demoaut.katalon.com/

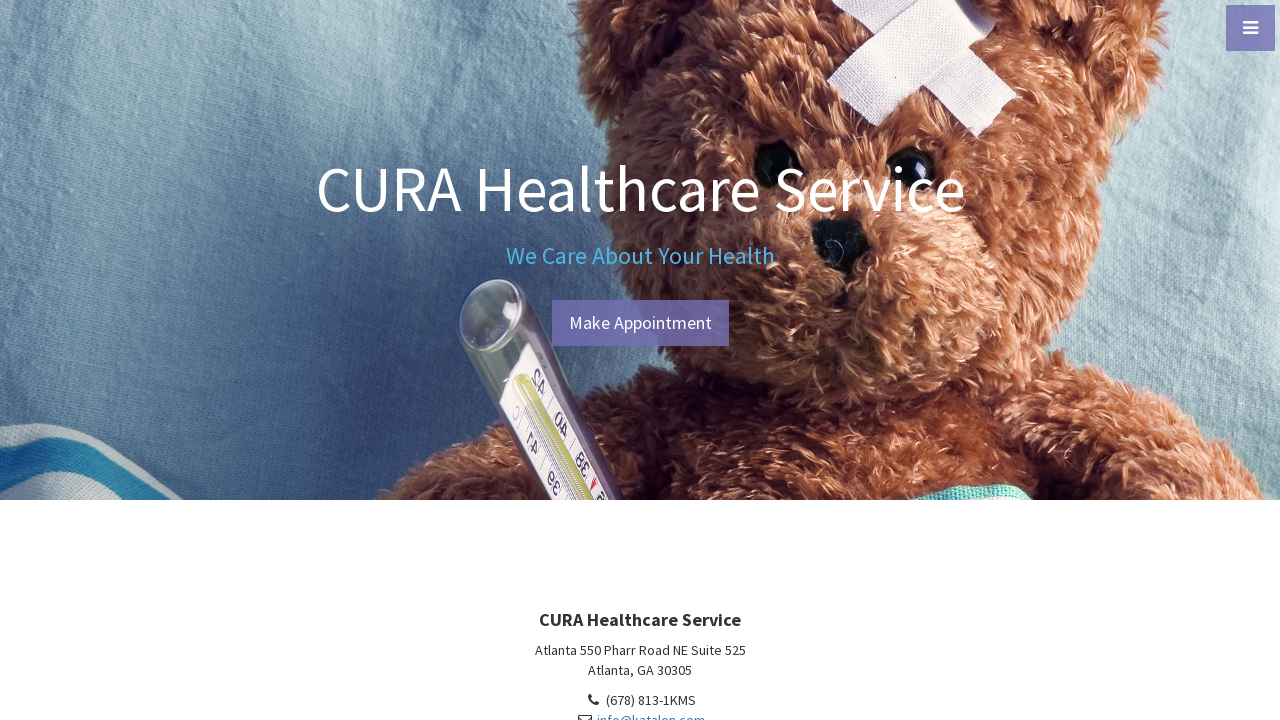

Navigated to Katalon demo healthcare appointment website homepage
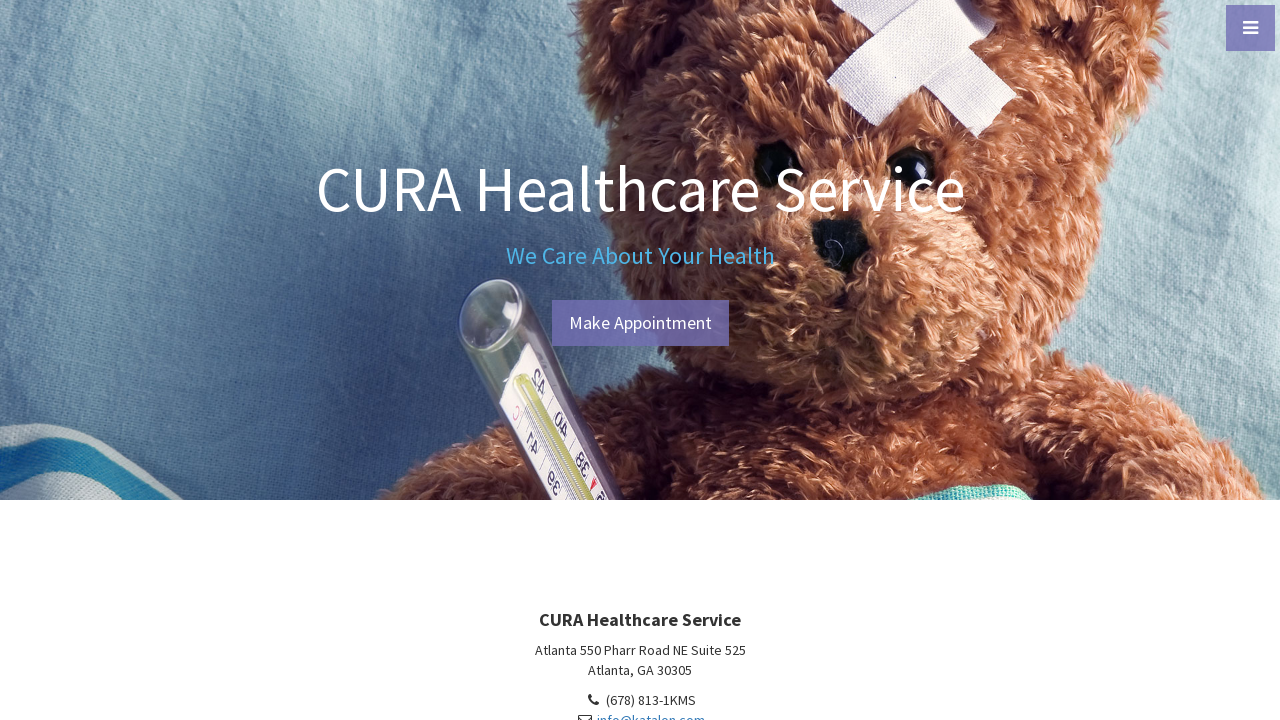

Clicked on 'Make Appointment' button at (640, 323) on text=Make Appointment
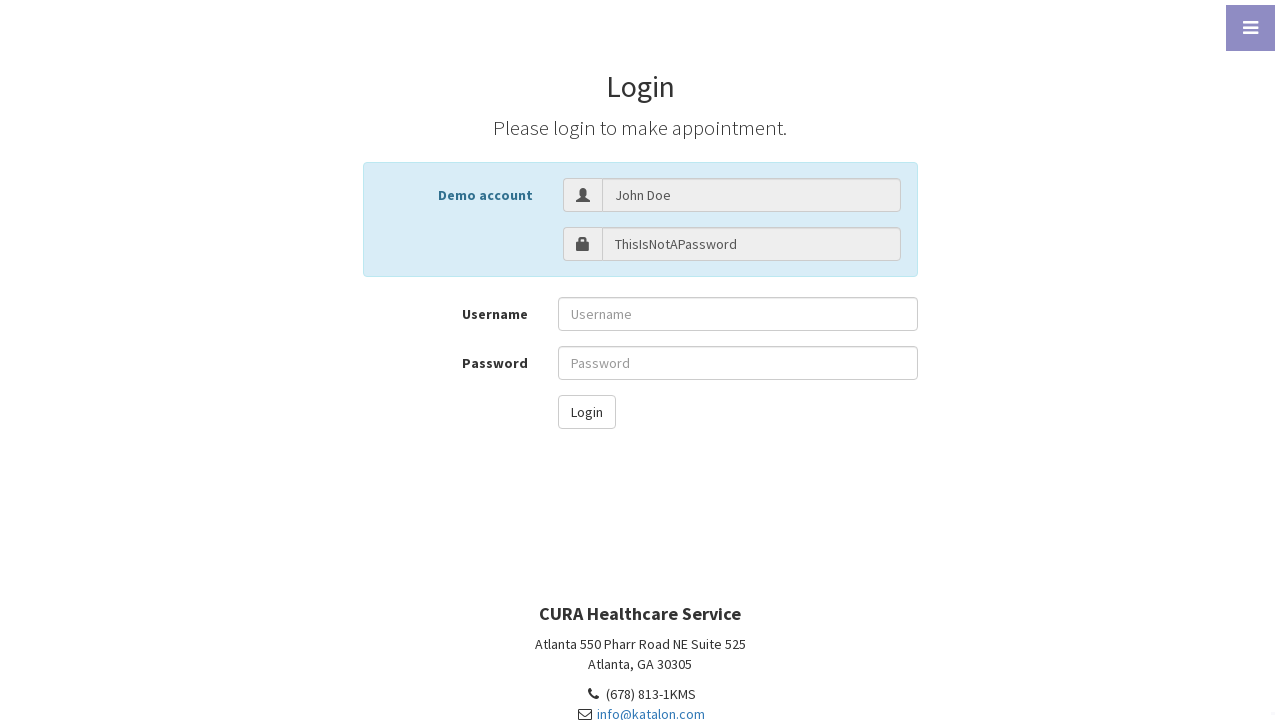

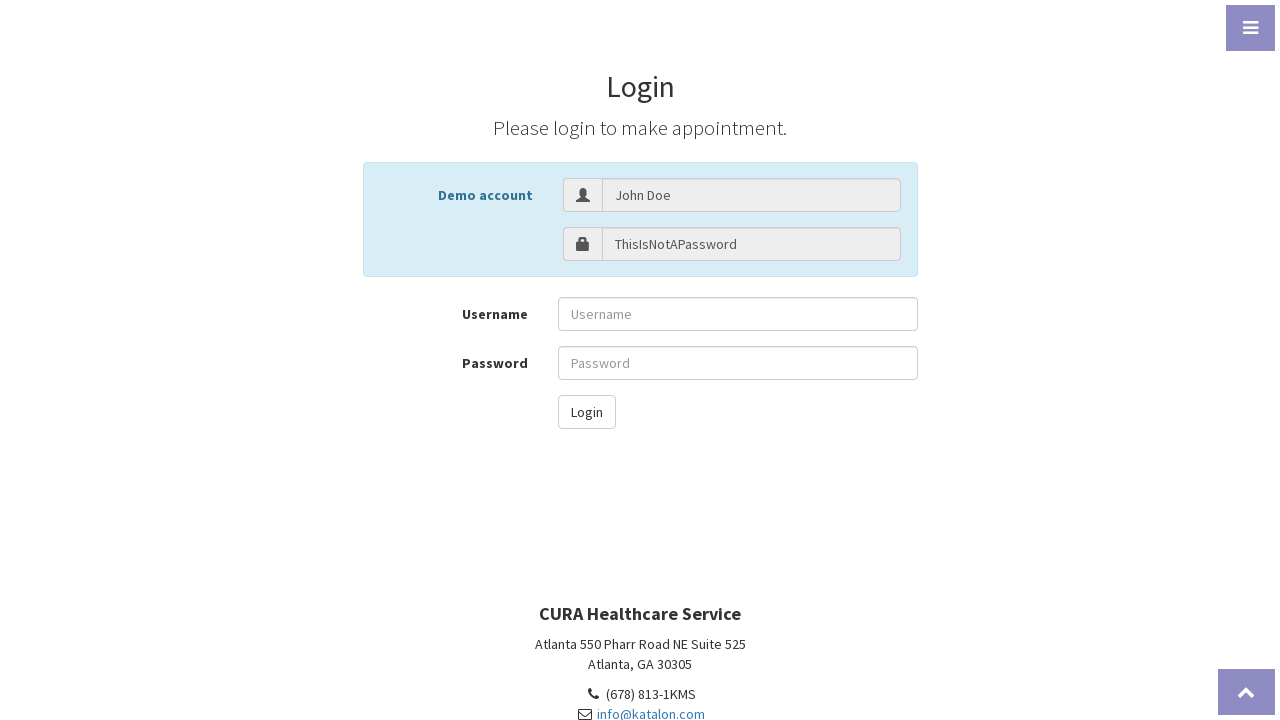